Tests table sorting functionality by clicking on the "First Name" column header and verifying that the table rows are sorted alphabetically.

Starting URL: http://the-internet.herokuapp.com/tables

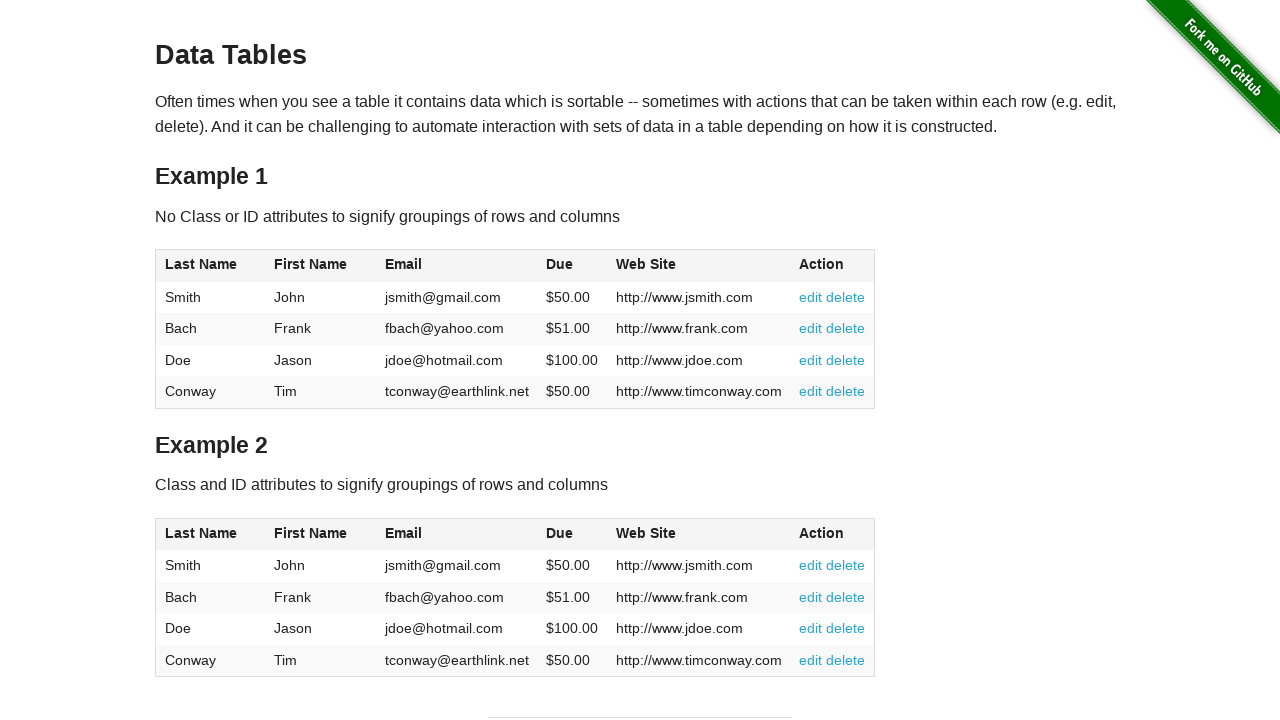

Waited for table#table1 to load
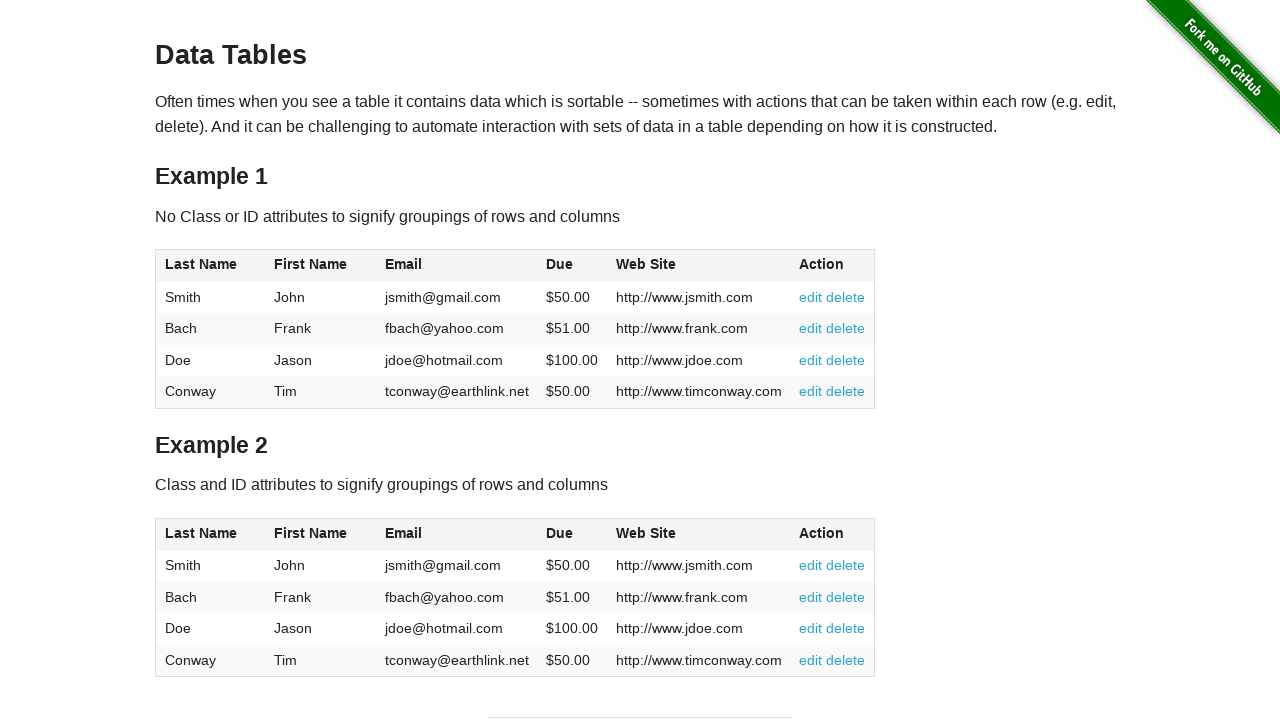

Retrieved all table rows
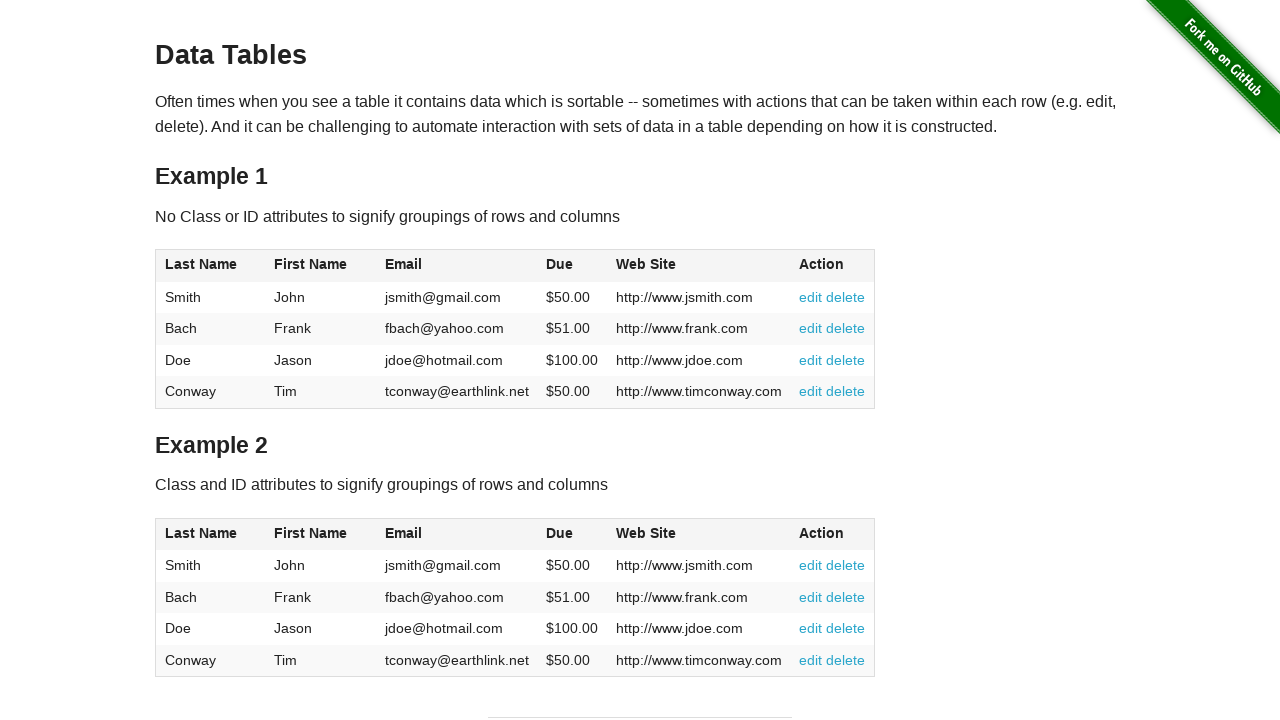

Extracted 4 first names from table before sorting
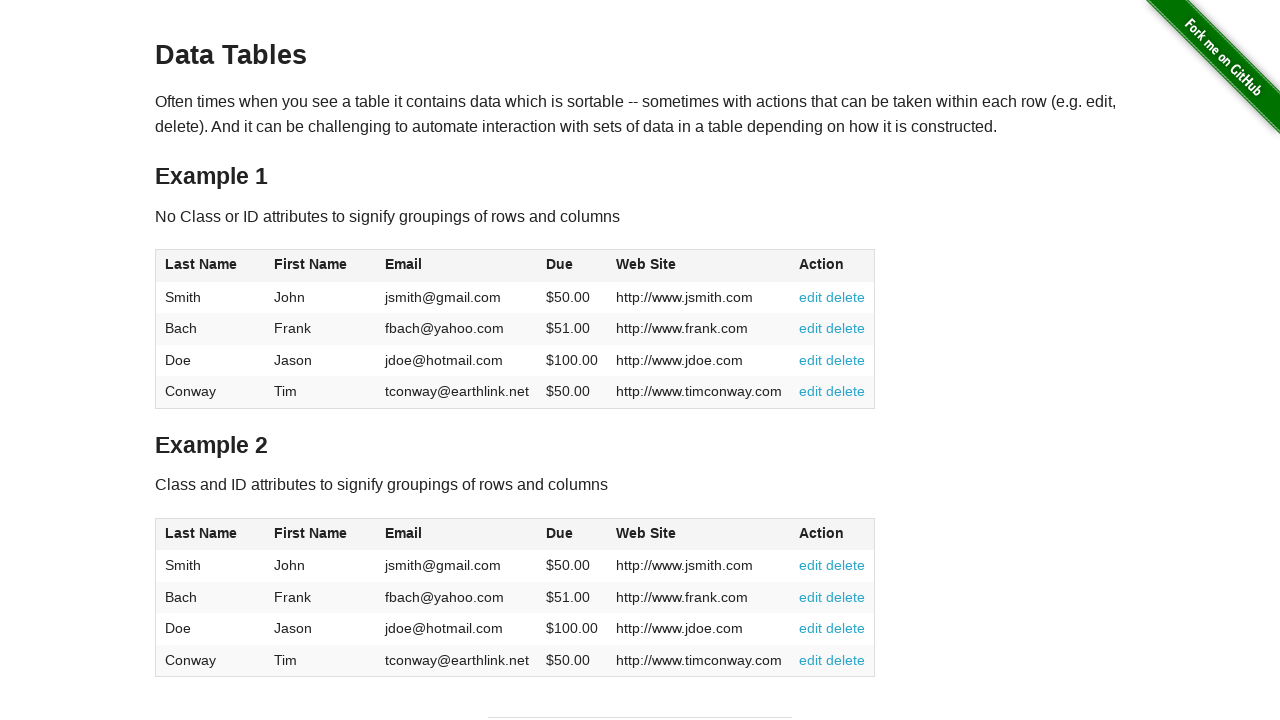

Clicked 'First Name' column header to sort table at (321, 266) on xpath=//table[@id='table1']//th[2]
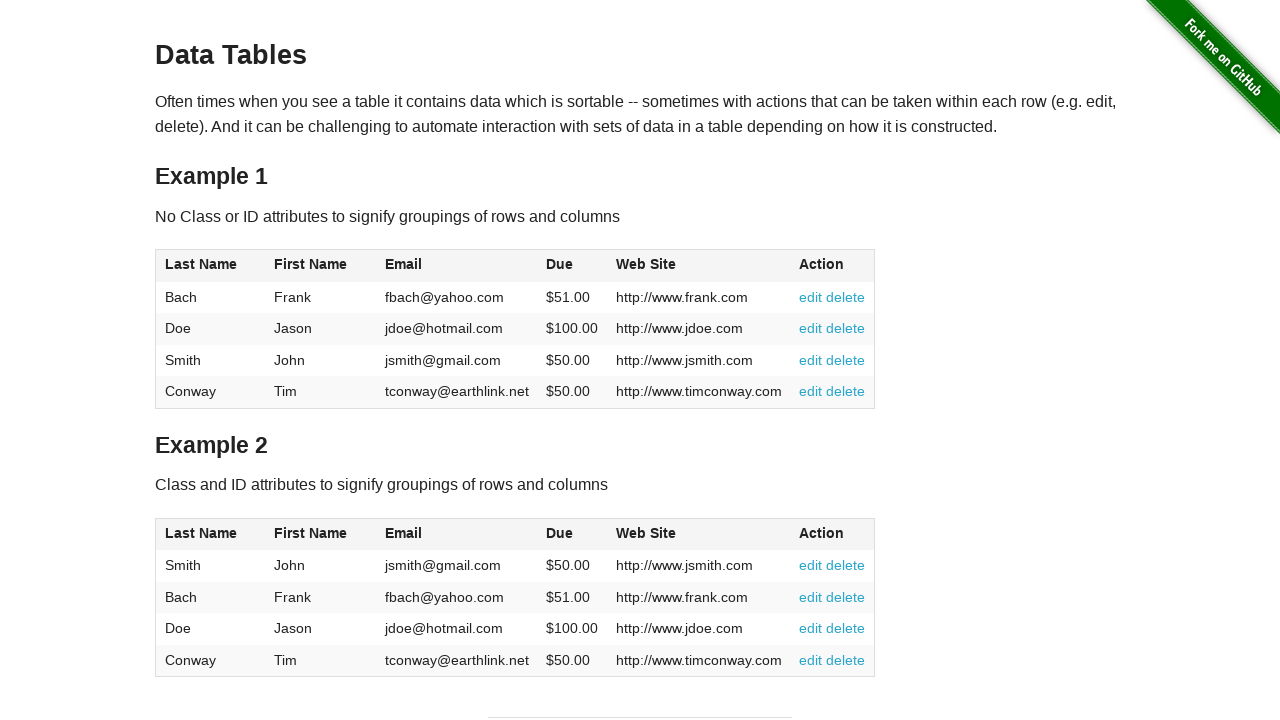

Waited 500ms for sort operation to complete
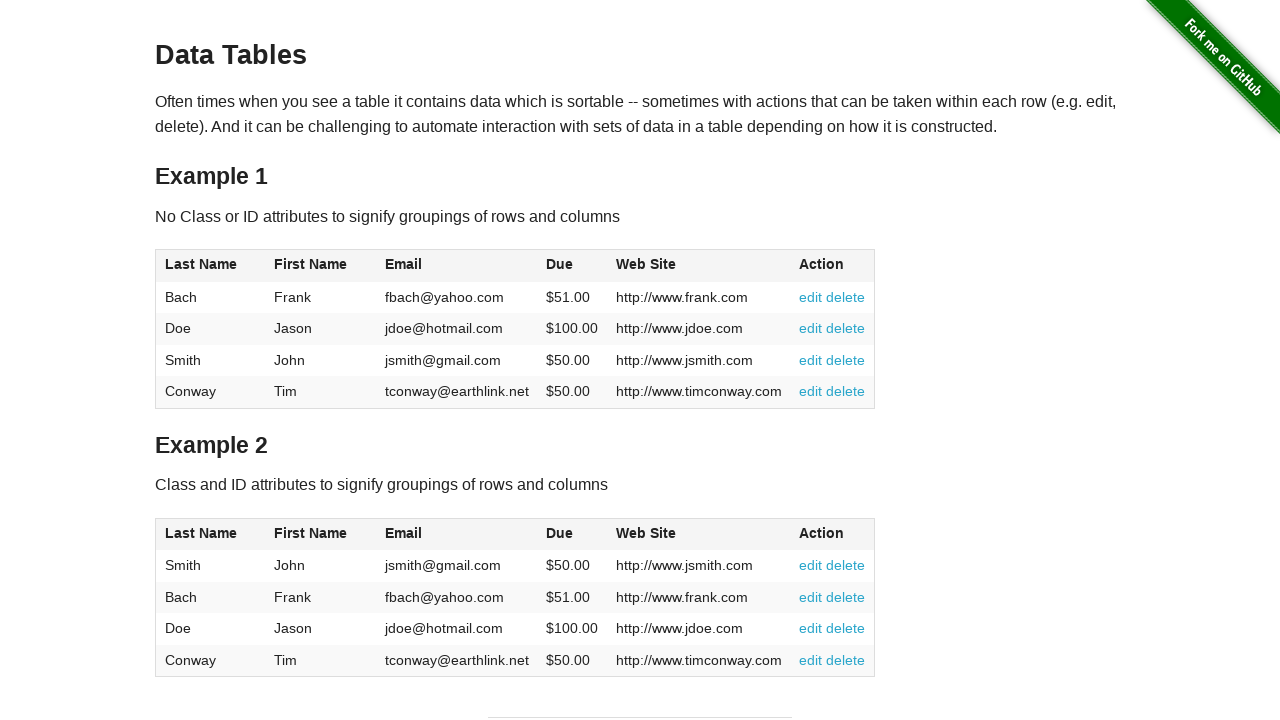

Retrieved all table rows after sorting
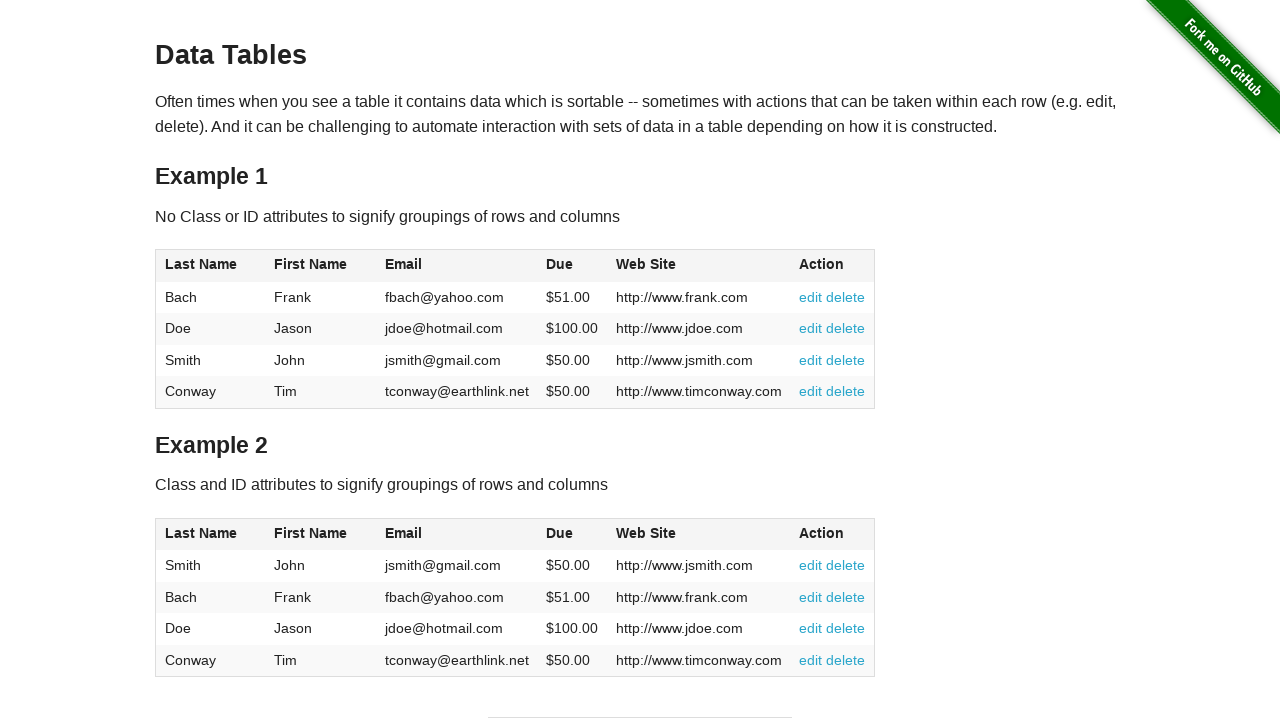

Extracted 4 first names from table after sorting
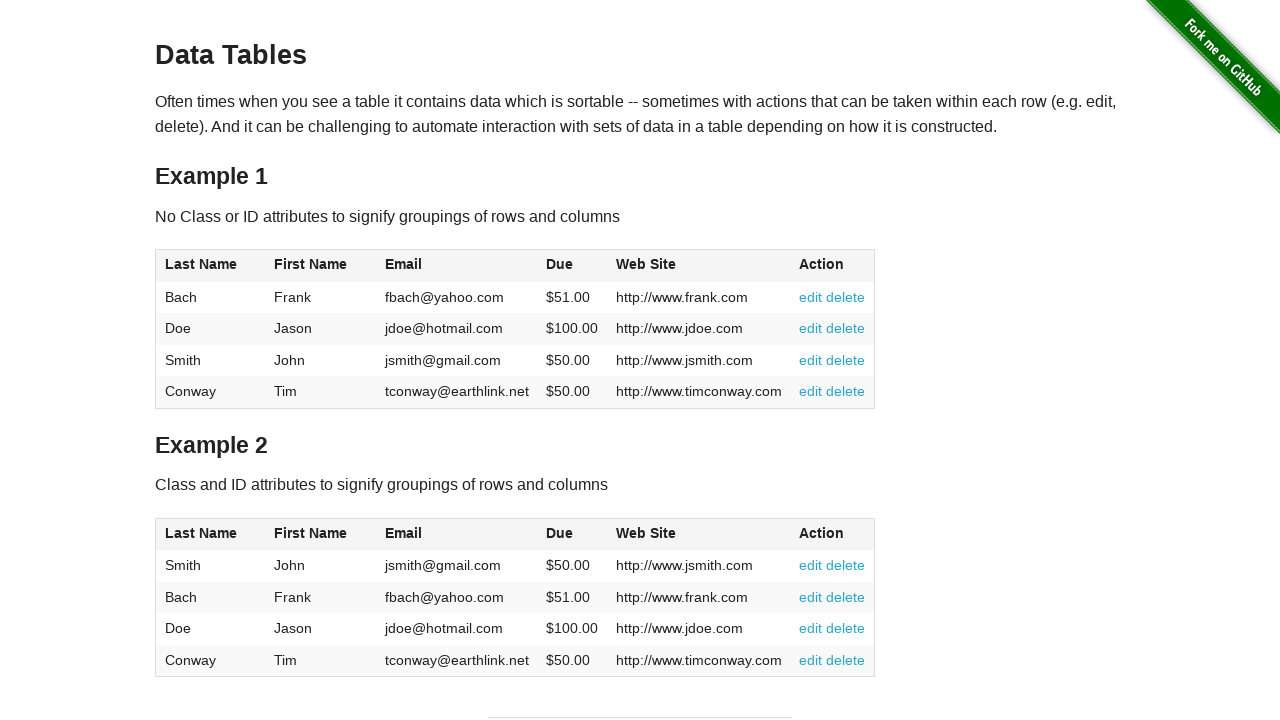

Verified table is sorted alphabetically by first name
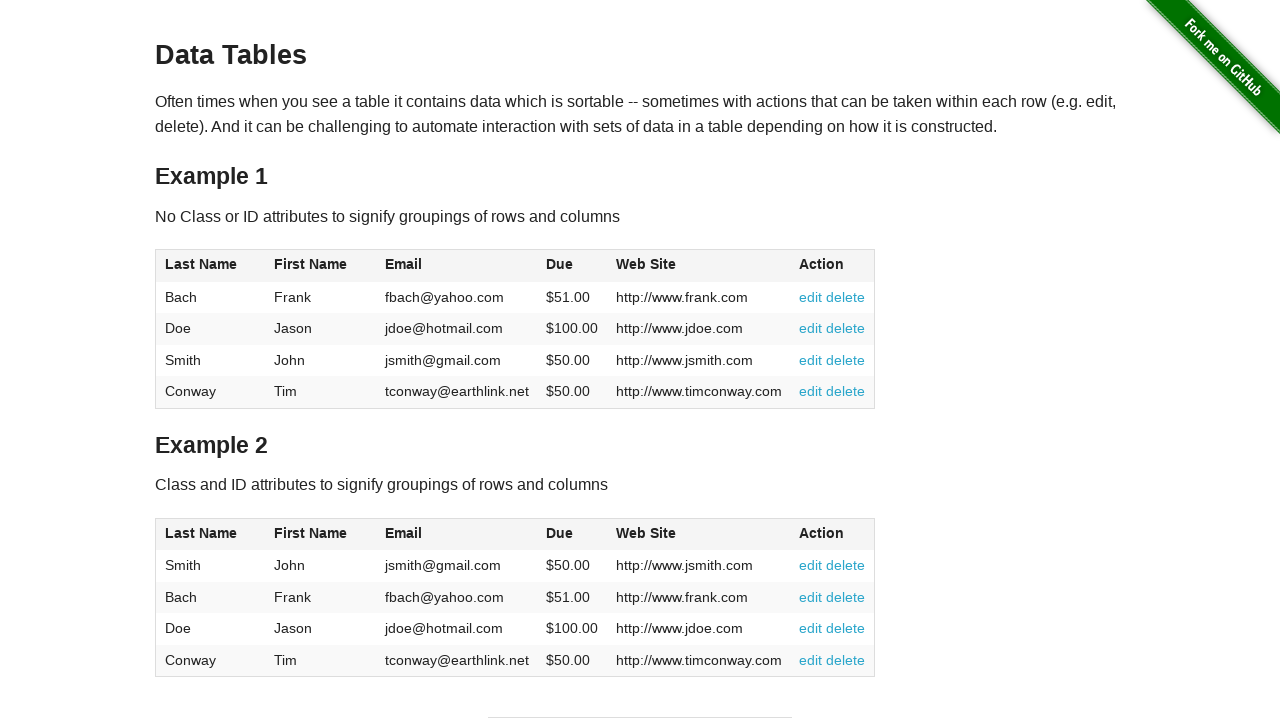

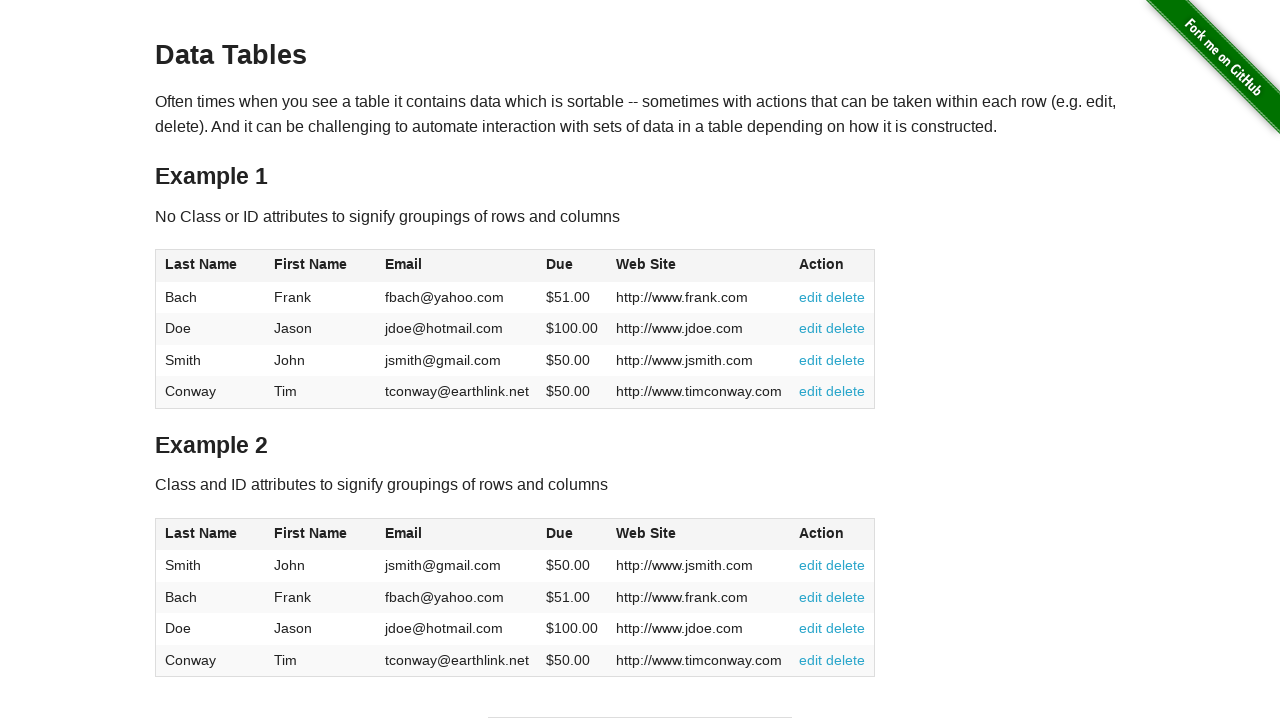